Tests radio button functionality by clicking through different radio button options on the practice page

Starting URL: https://rahulshettyacademy.com/AutomationPractice/

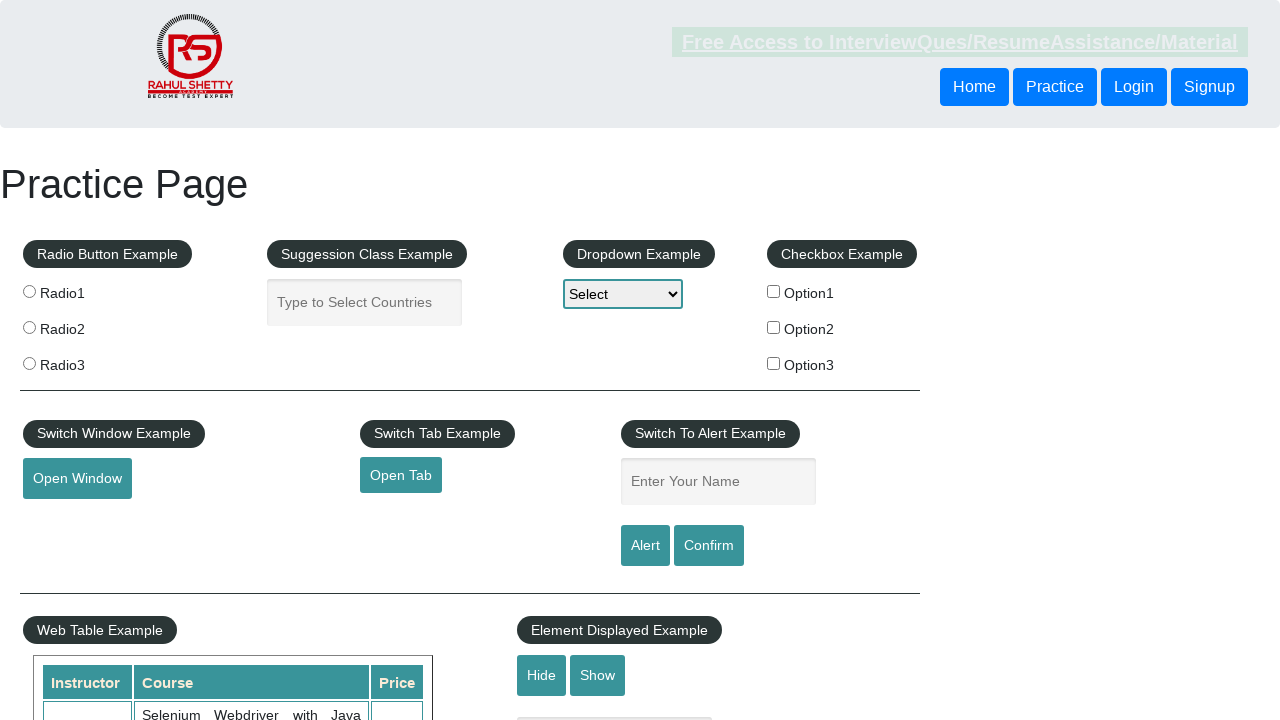

Clicked first radio button (radio1) at (29, 291) on xpath=//input[@value='radio1']
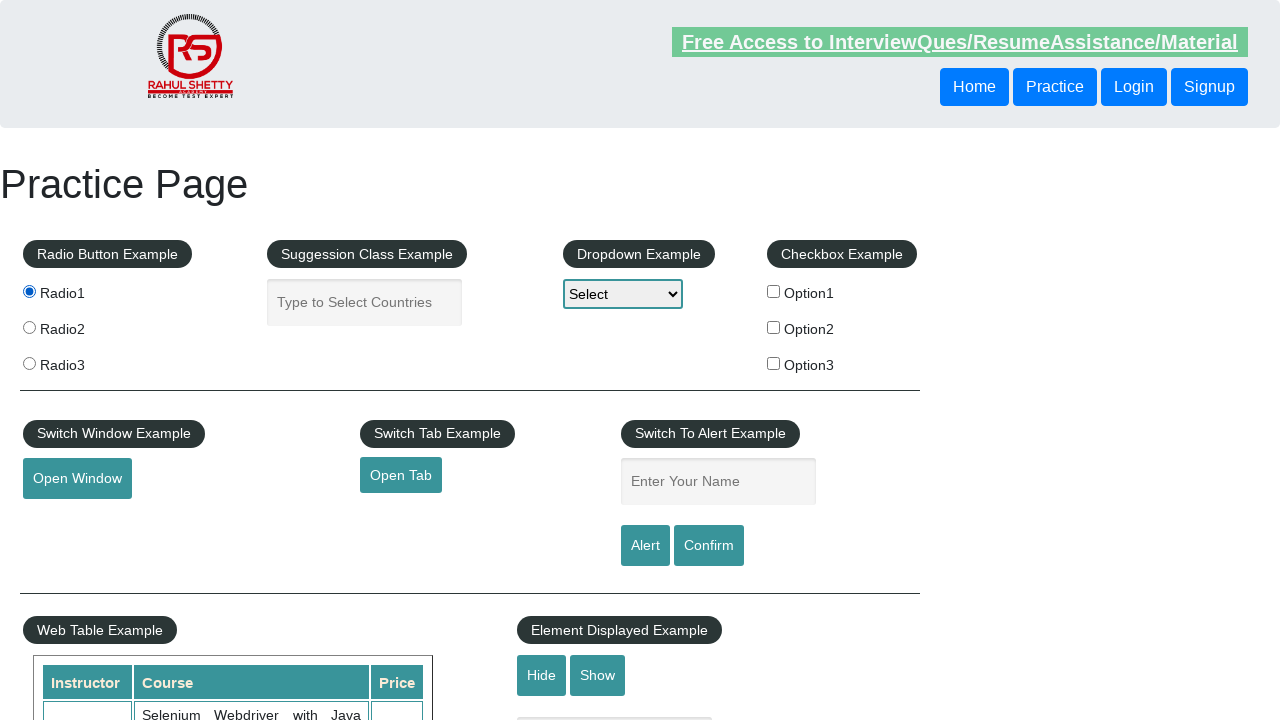

Clicked a radio button in the sequence at (29, 291) on .radioButton >> nth=0
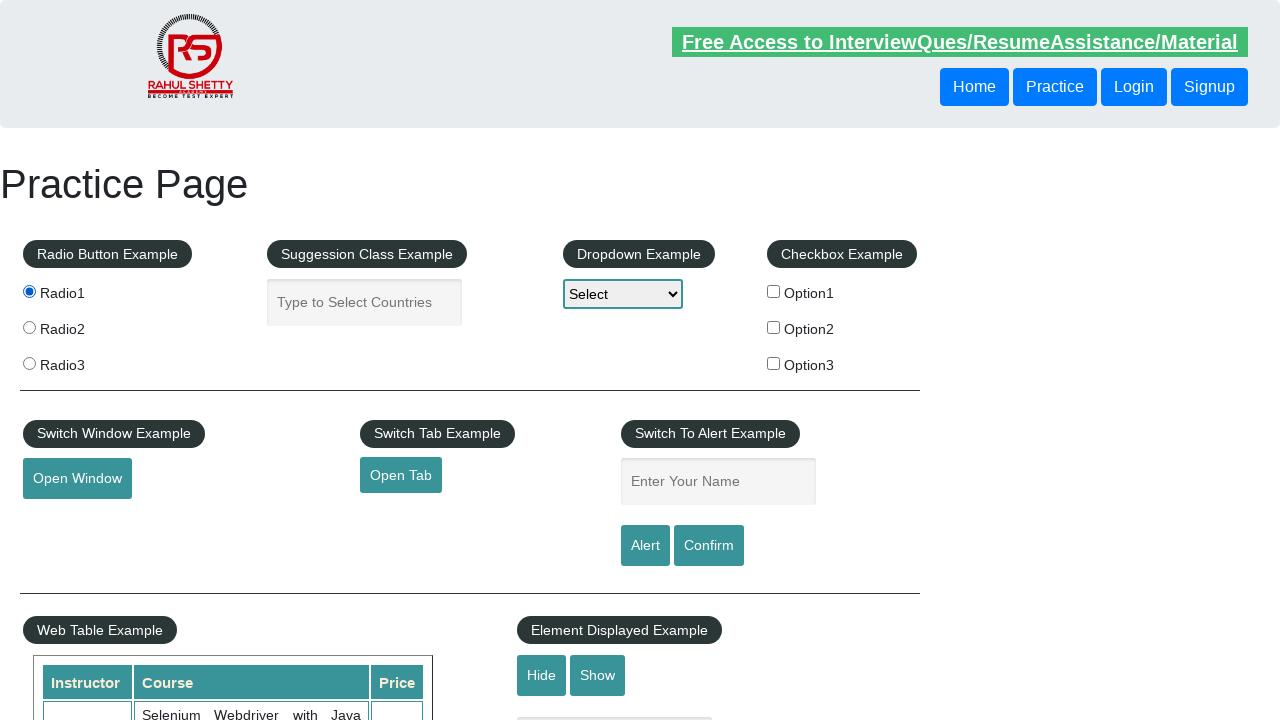

Clicked a radio button in the sequence at (29, 327) on .radioButton >> nth=1
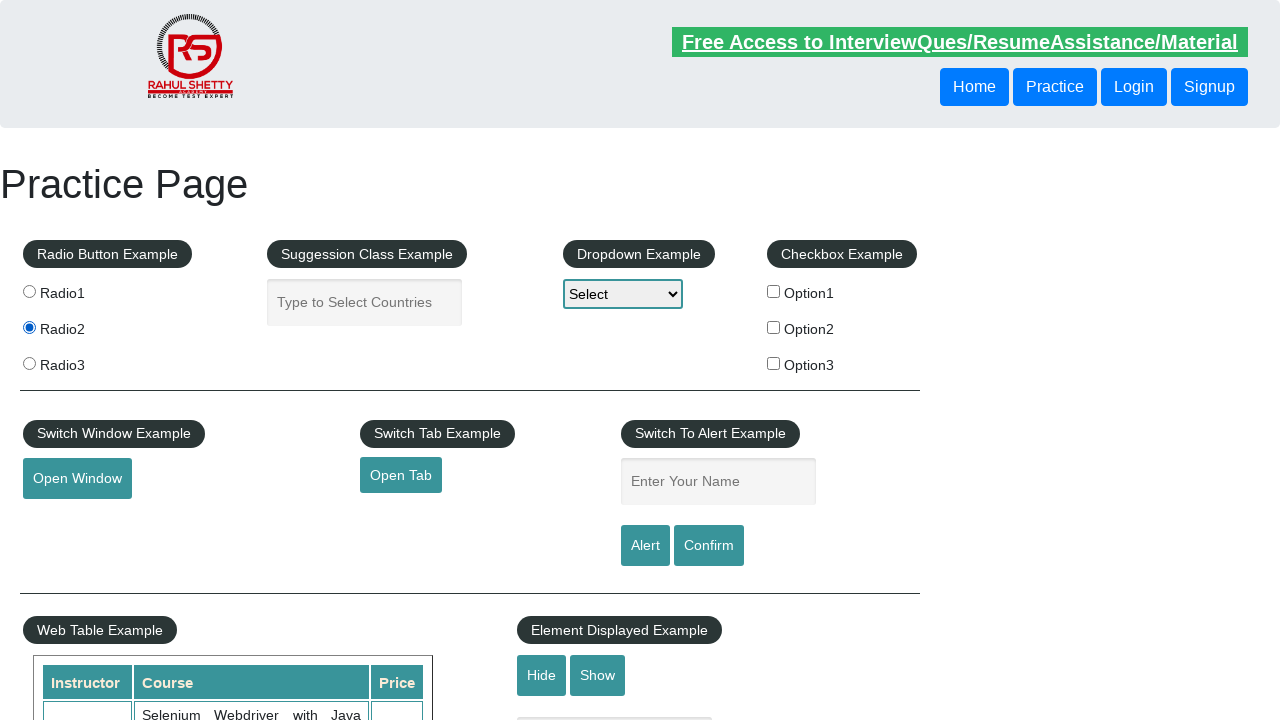

Clicked a radio button in the sequence at (29, 363) on .radioButton >> nth=2
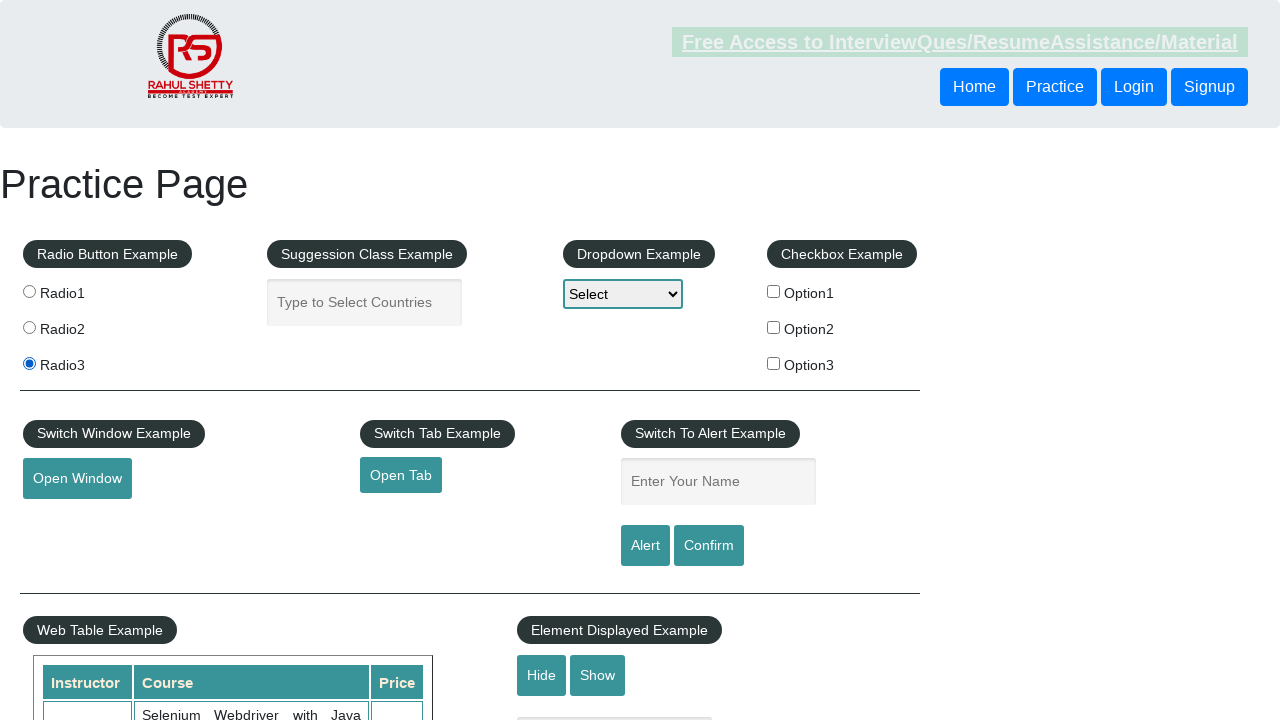

Clicked the second radio button specifically at (29, 327) on .radioButton >> nth=1
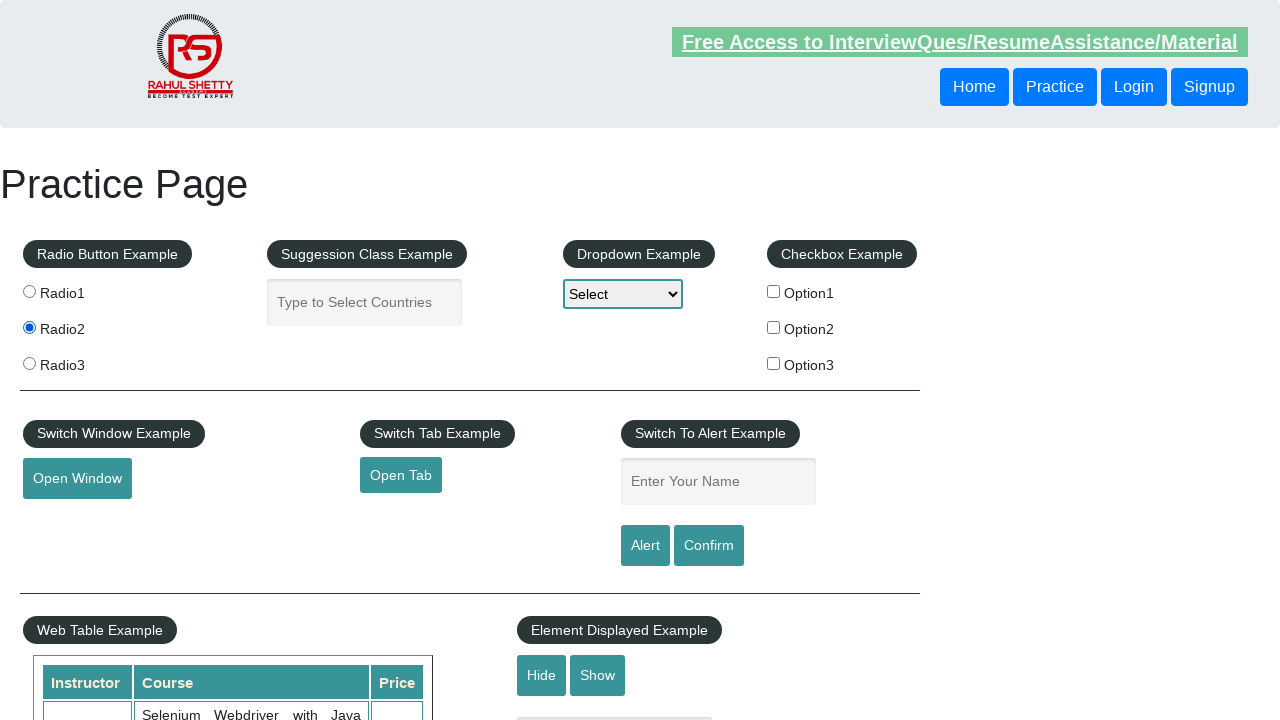

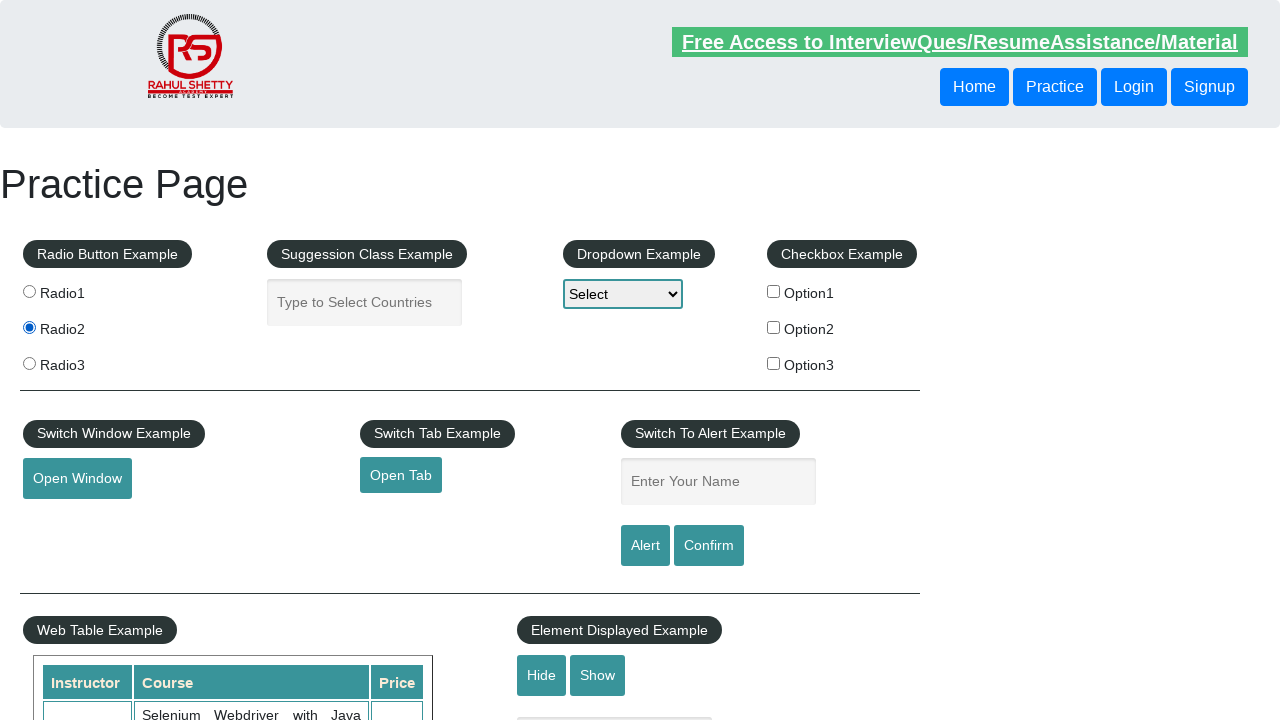